Navigates to a test page with frames and fills an input field with text

Starting URL: http://applitools.github.io/demo/TestPages/FramesTestPage/

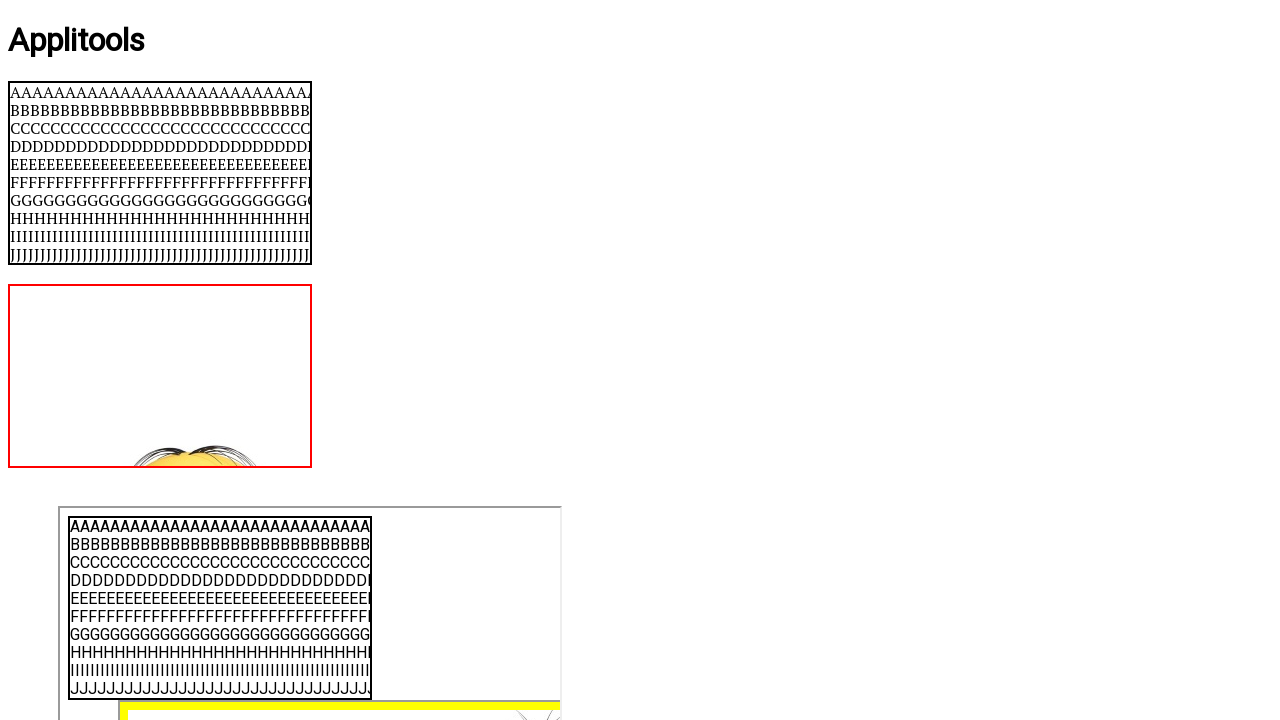

Waited for page to load (domcontentloaded)
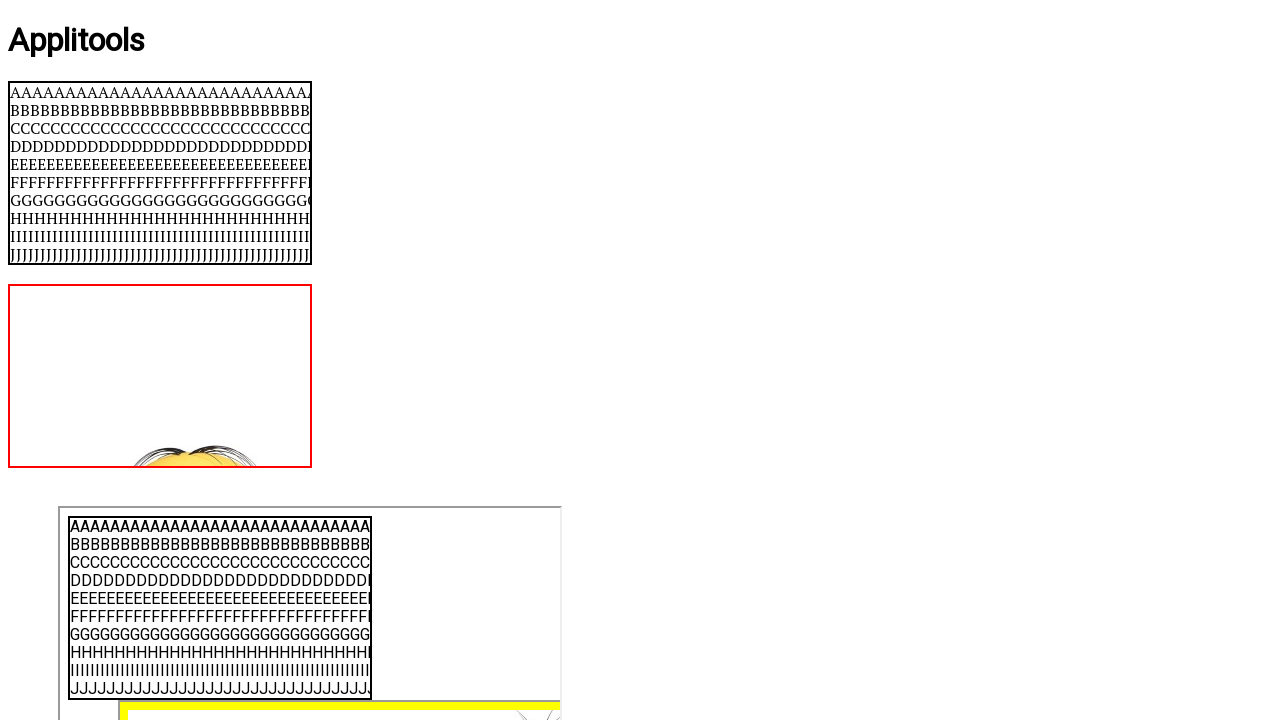

Filled input field with 'My Input' on input
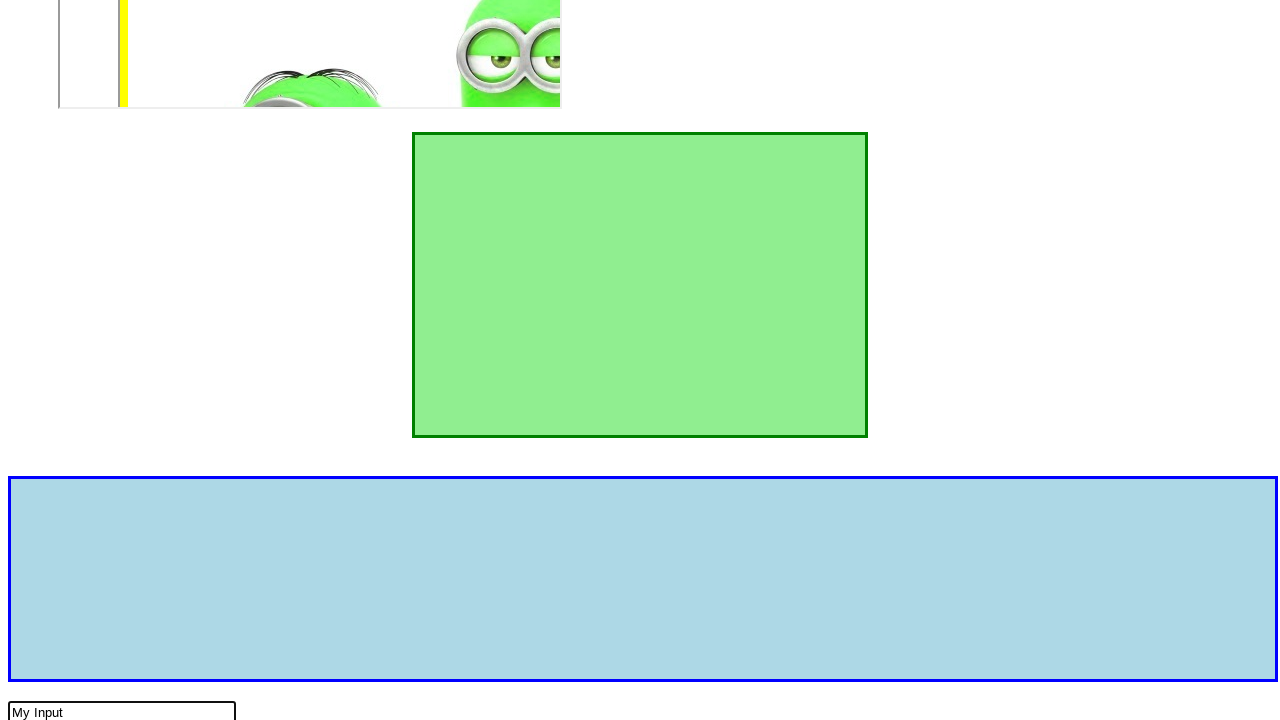

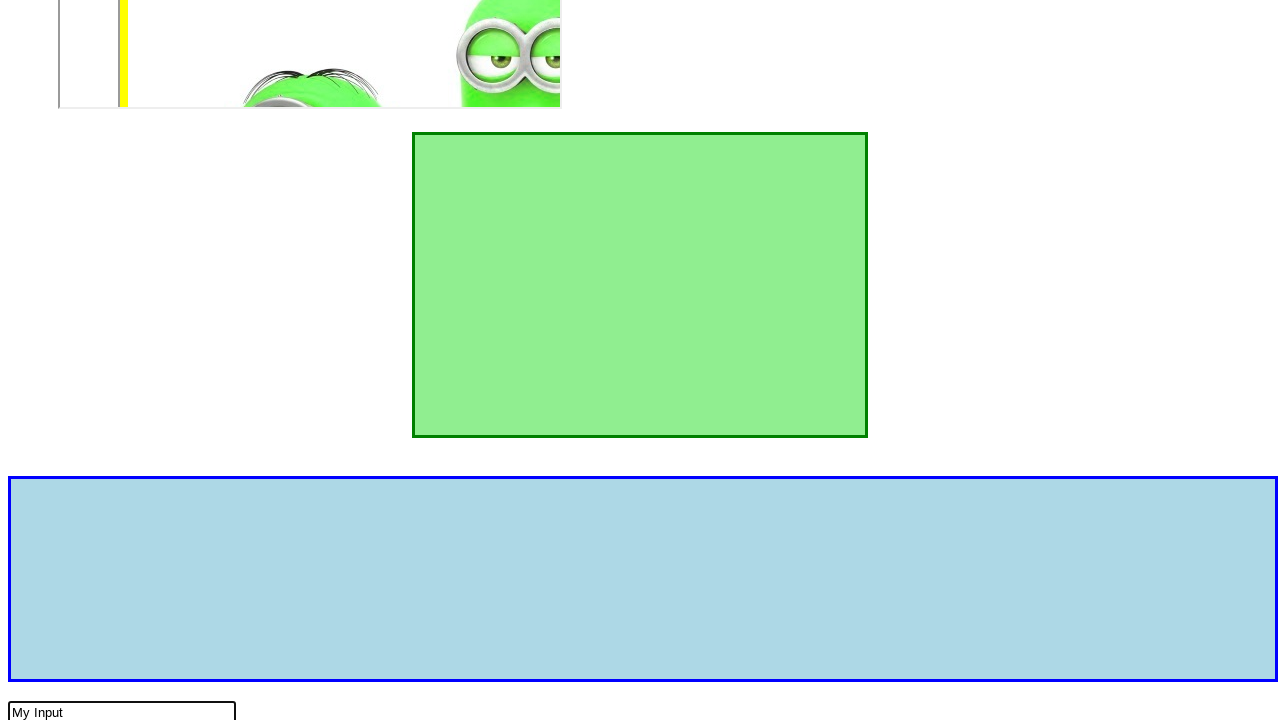